Tests checkbox functionality by selecting individual checkboxes and then selecting all available checkboxes on the page

Starting URL: https://testautomationpractice.blogspot.com/

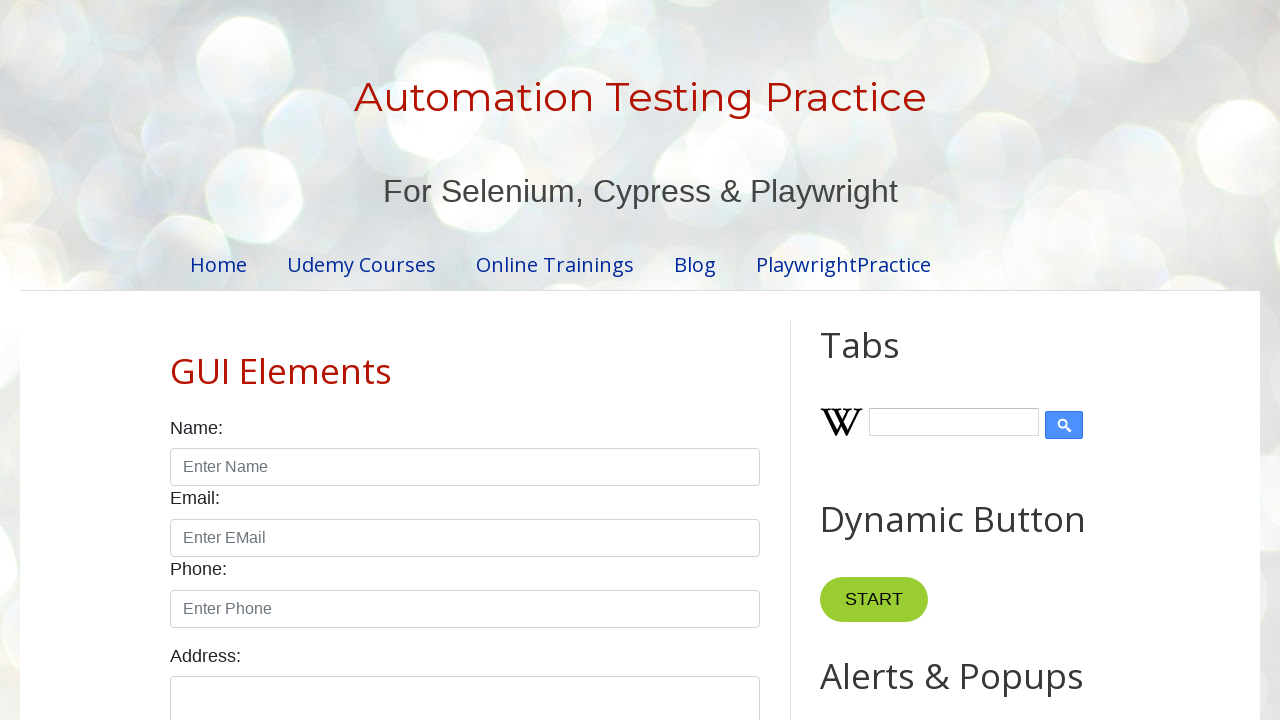

Located Sunday checkbox element
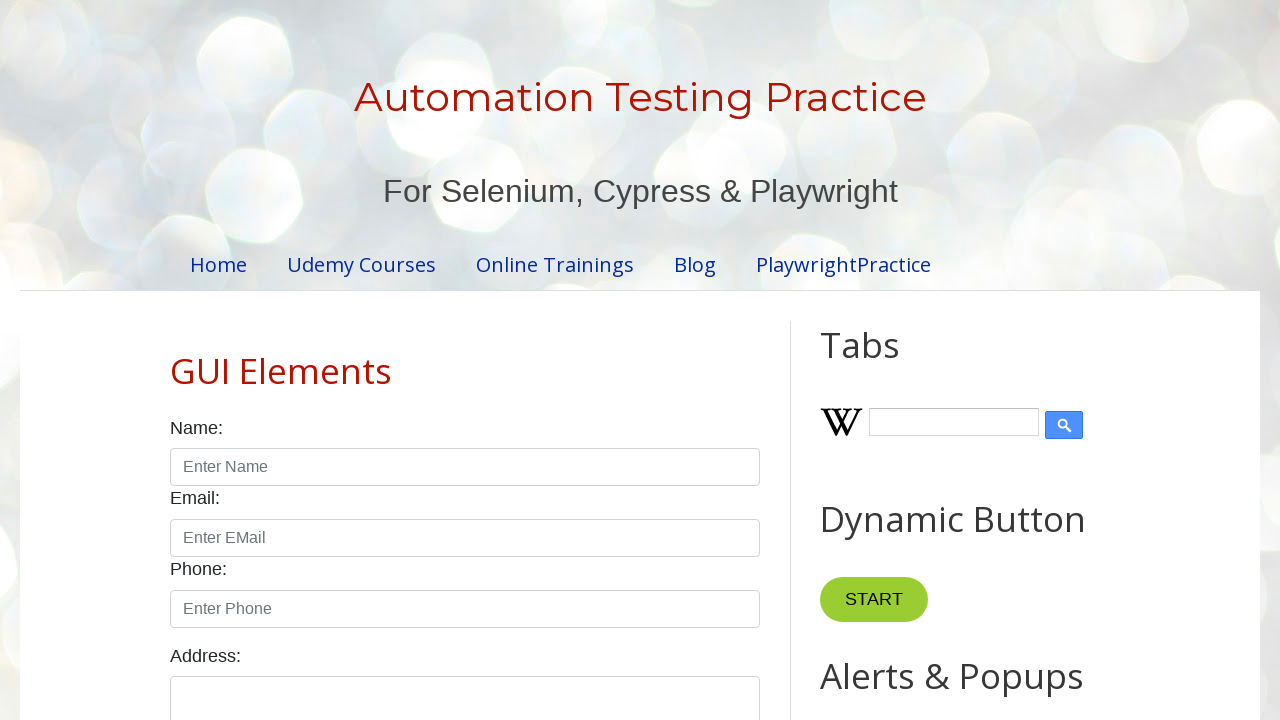

Checked Sunday checkbox state before selection
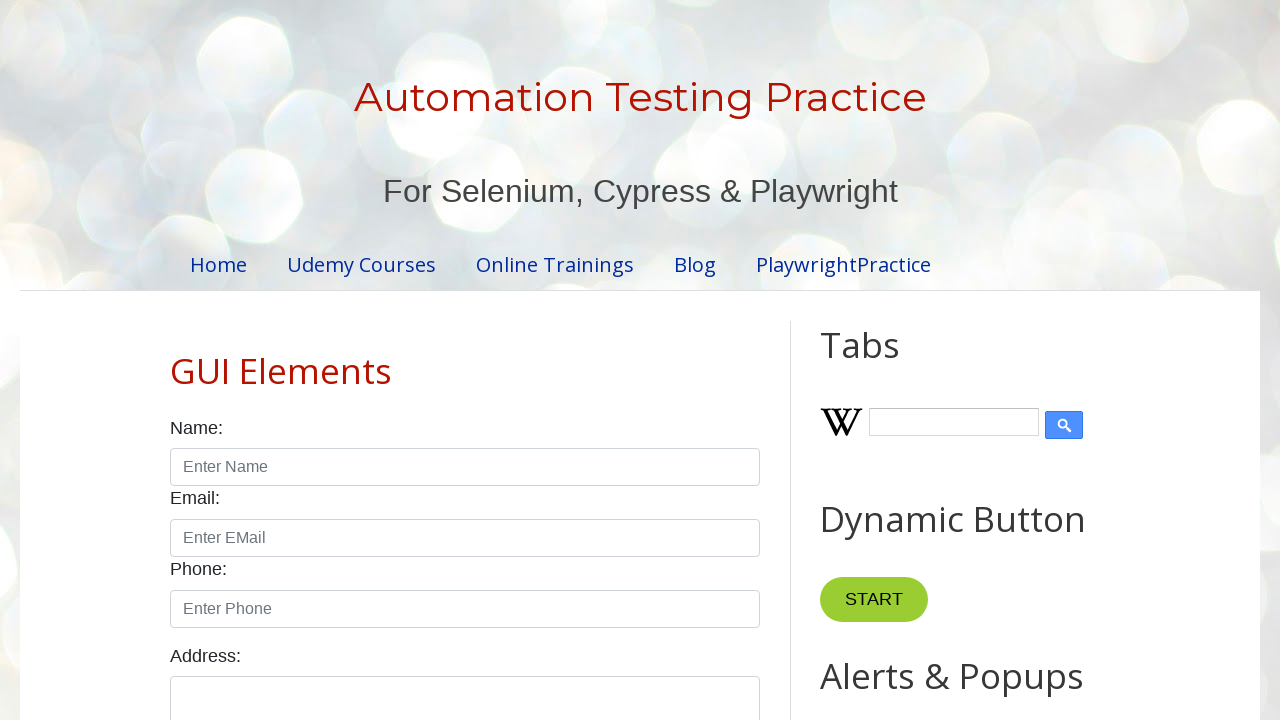

Clicked Sunday checkbox at (176, 360) on xpath=//*[@id='sunday']
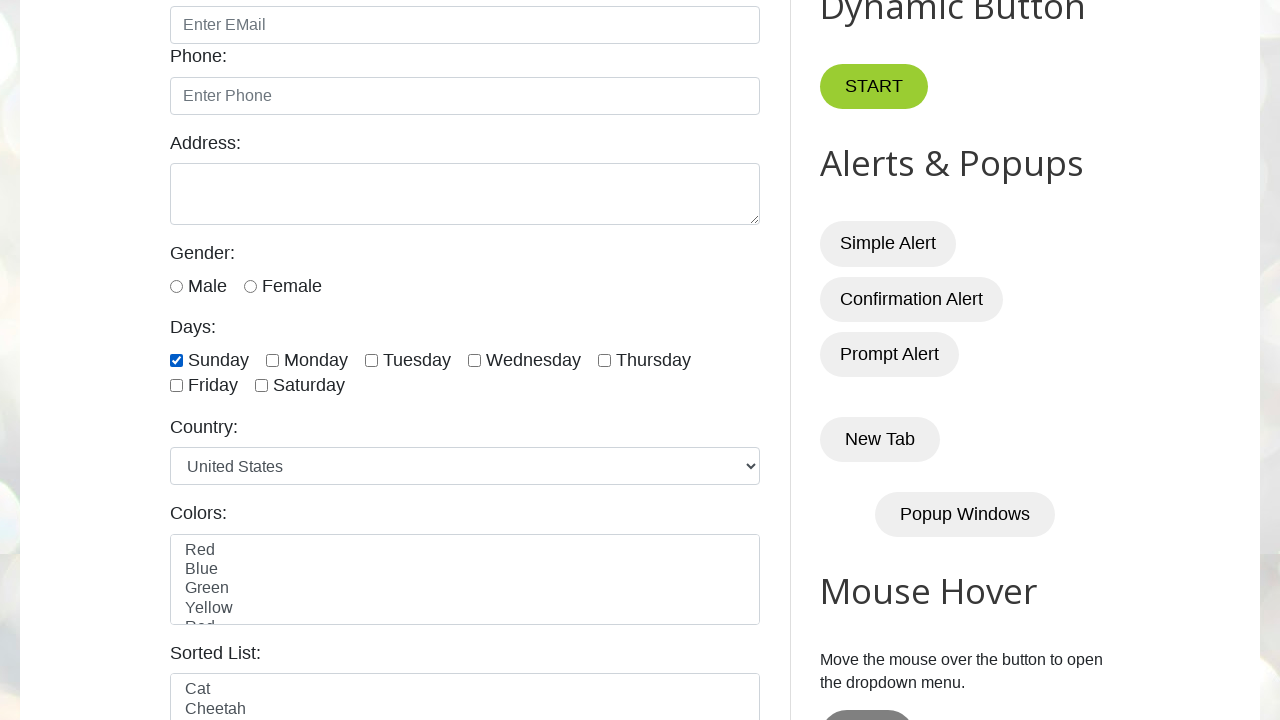

Checked Sunday checkbox state after selection
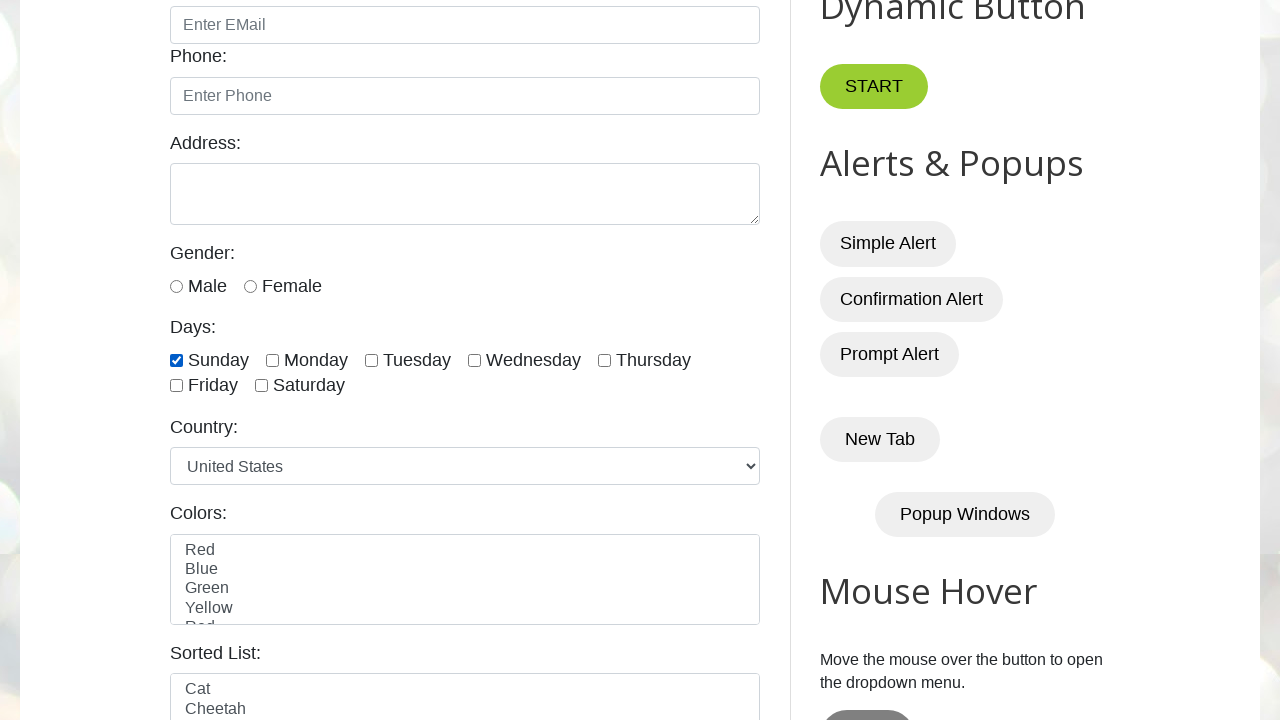

Located all checkboxes on the page
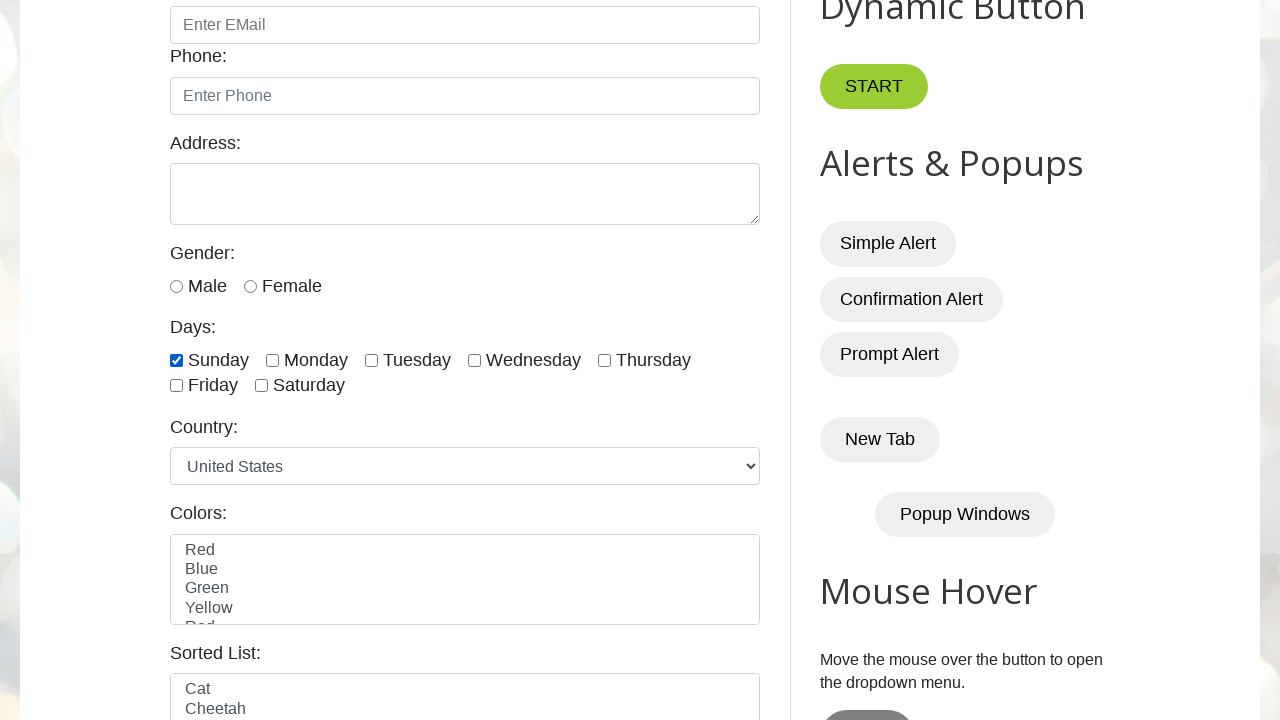

Found 7 total checkboxes
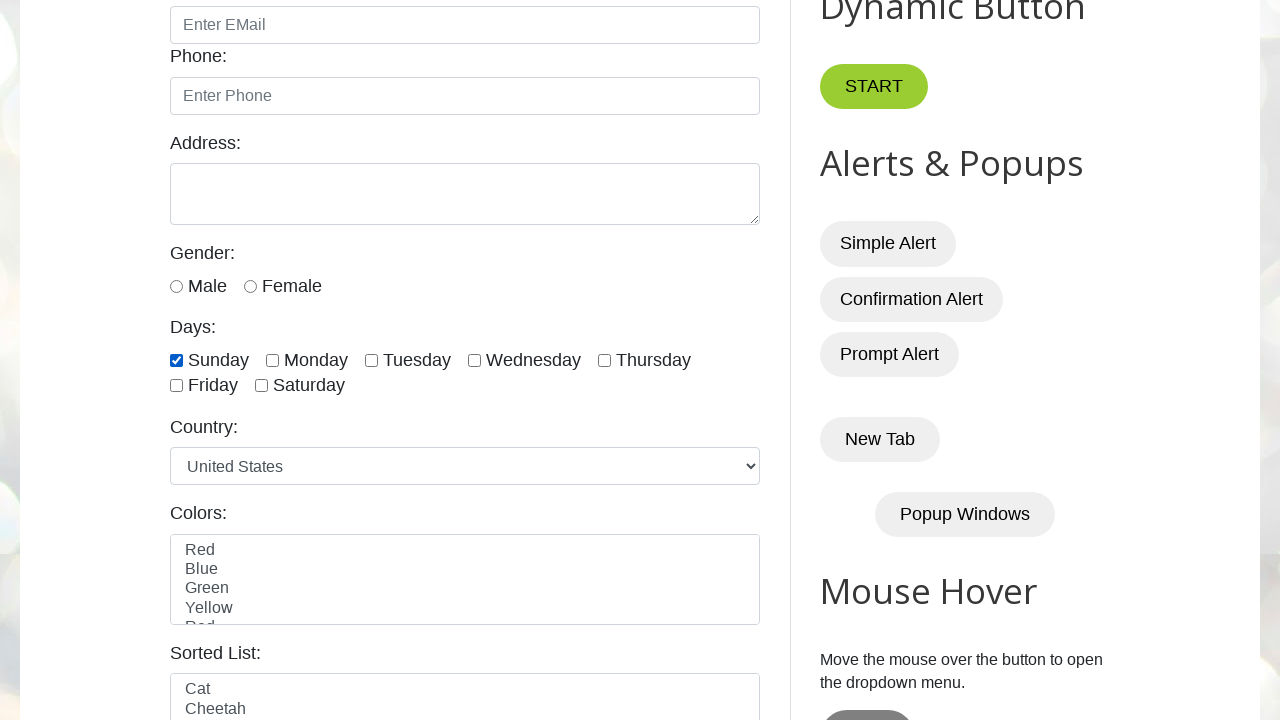

Clicked checkbox 1 of 7 at (176, 360) on xpath=//input[@class='form-check-input'][@type='checkbox'] >> nth=0
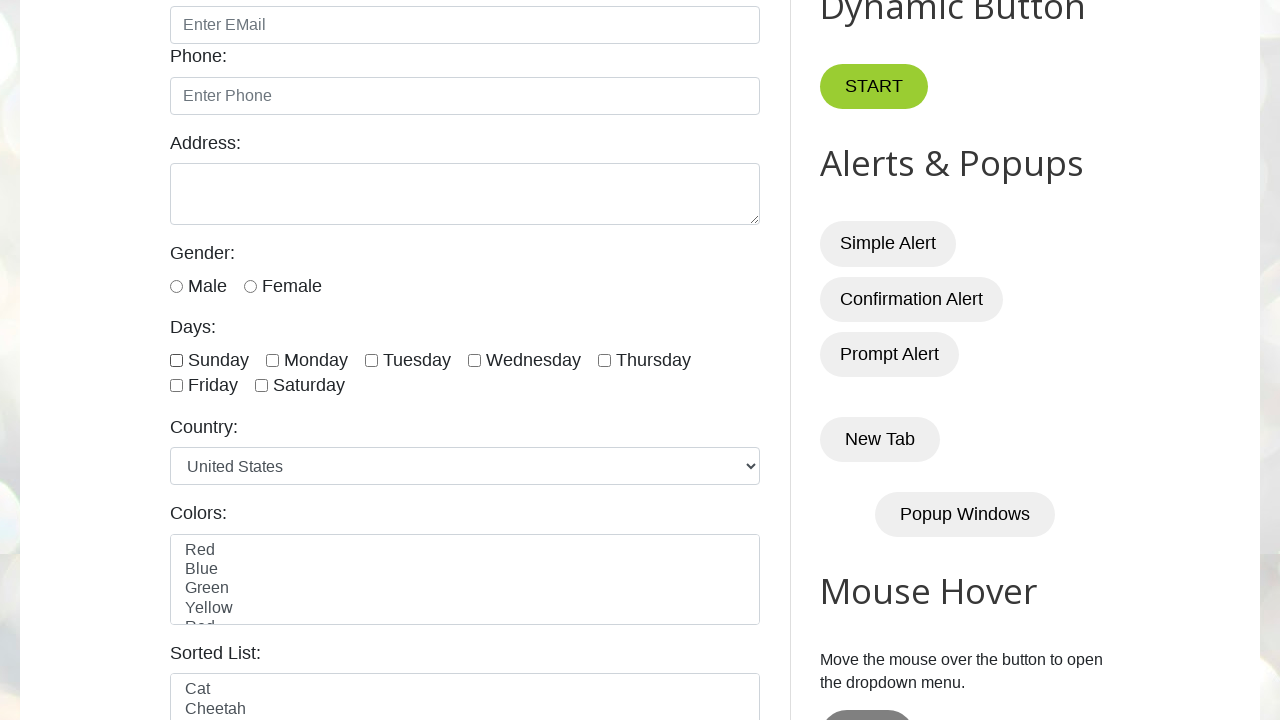

Clicked checkbox 2 of 7 at (272, 360) on xpath=//input[@class='form-check-input'][@type='checkbox'] >> nth=1
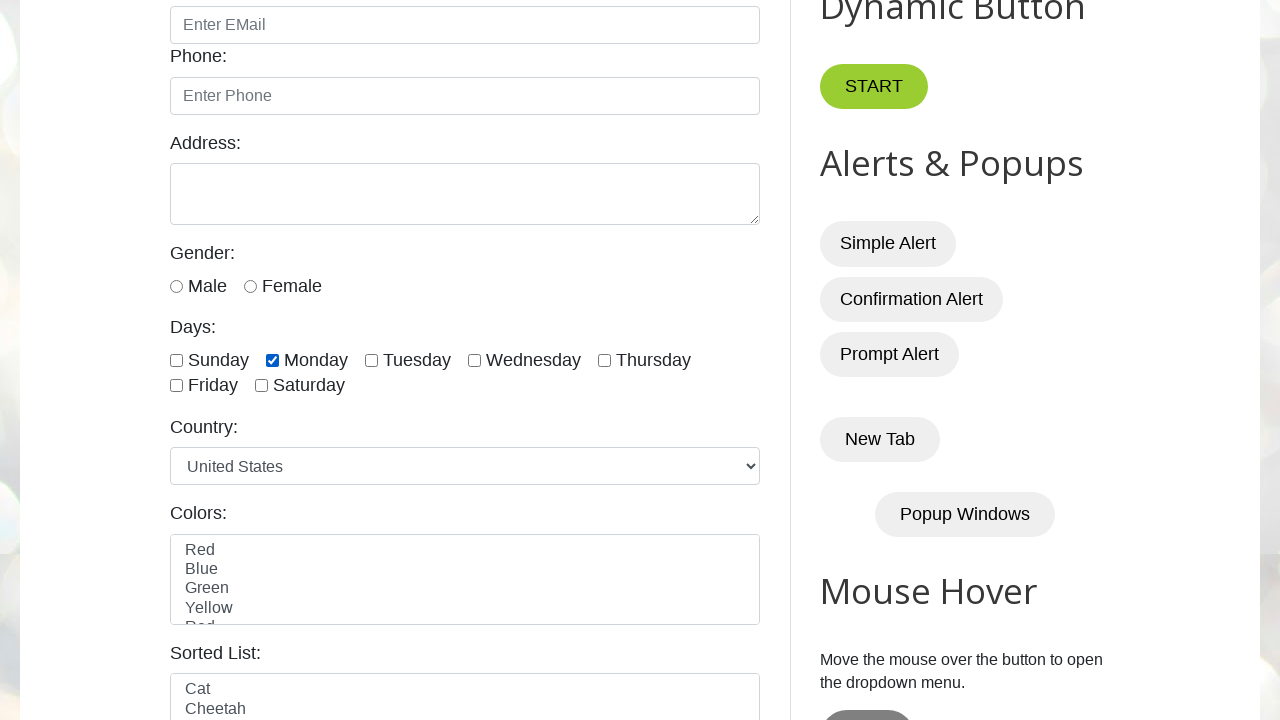

Clicked checkbox 3 of 7 at (372, 360) on xpath=//input[@class='form-check-input'][@type='checkbox'] >> nth=2
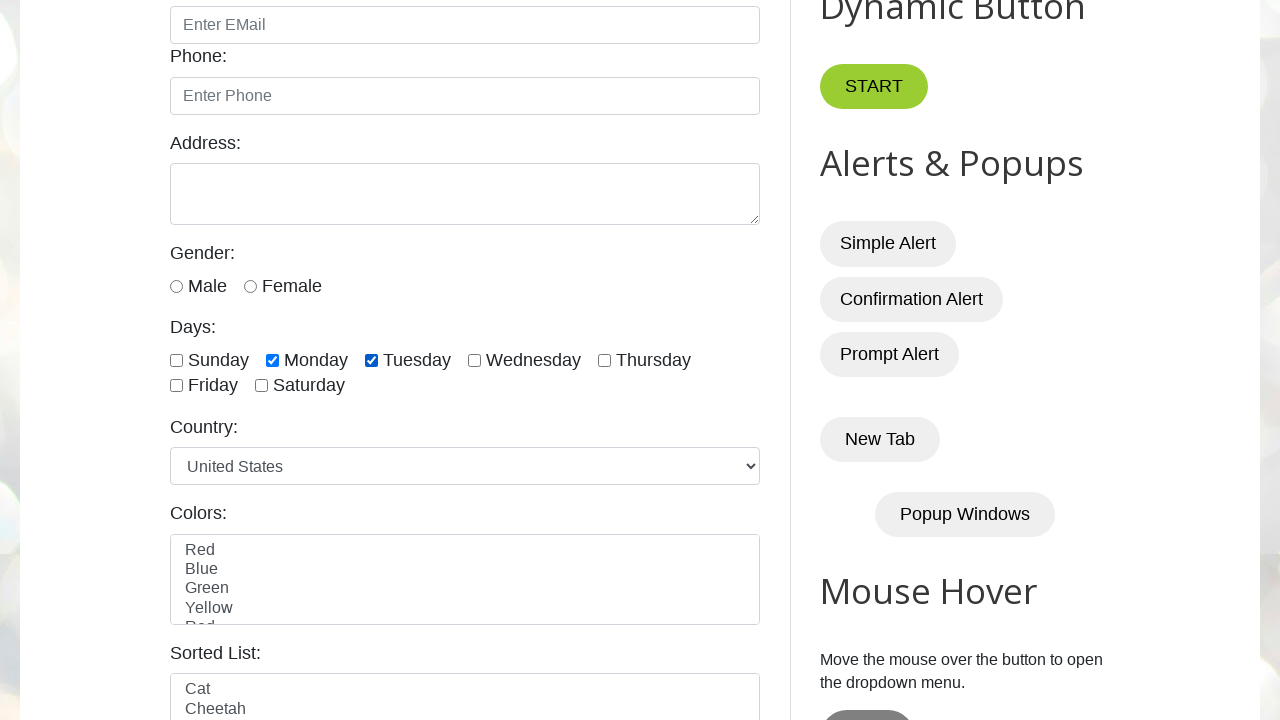

Clicked checkbox 4 of 7 at (474, 360) on xpath=//input[@class='form-check-input'][@type='checkbox'] >> nth=3
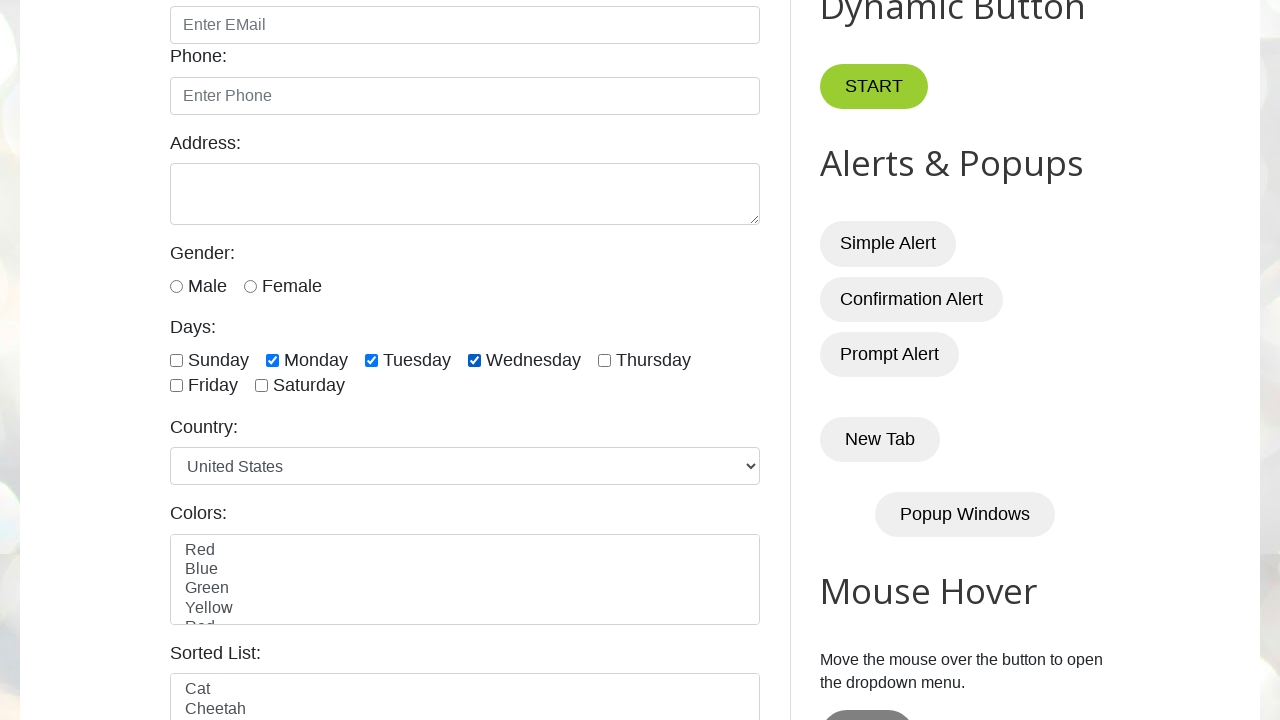

Clicked checkbox 5 of 7 at (604, 360) on xpath=//input[@class='form-check-input'][@type='checkbox'] >> nth=4
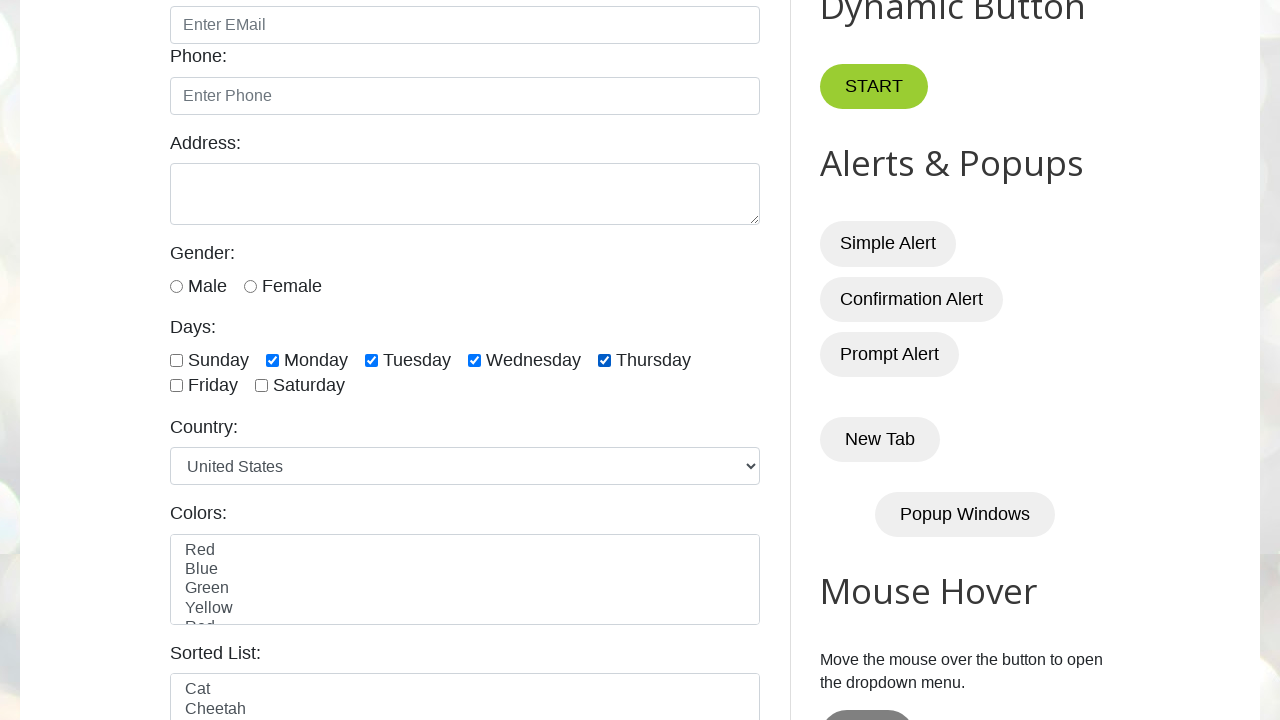

Clicked checkbox 6 of 7 at (176, 386) on xpath=//input[@class='form-check-input'][@type='checkbox'] >> nth=5
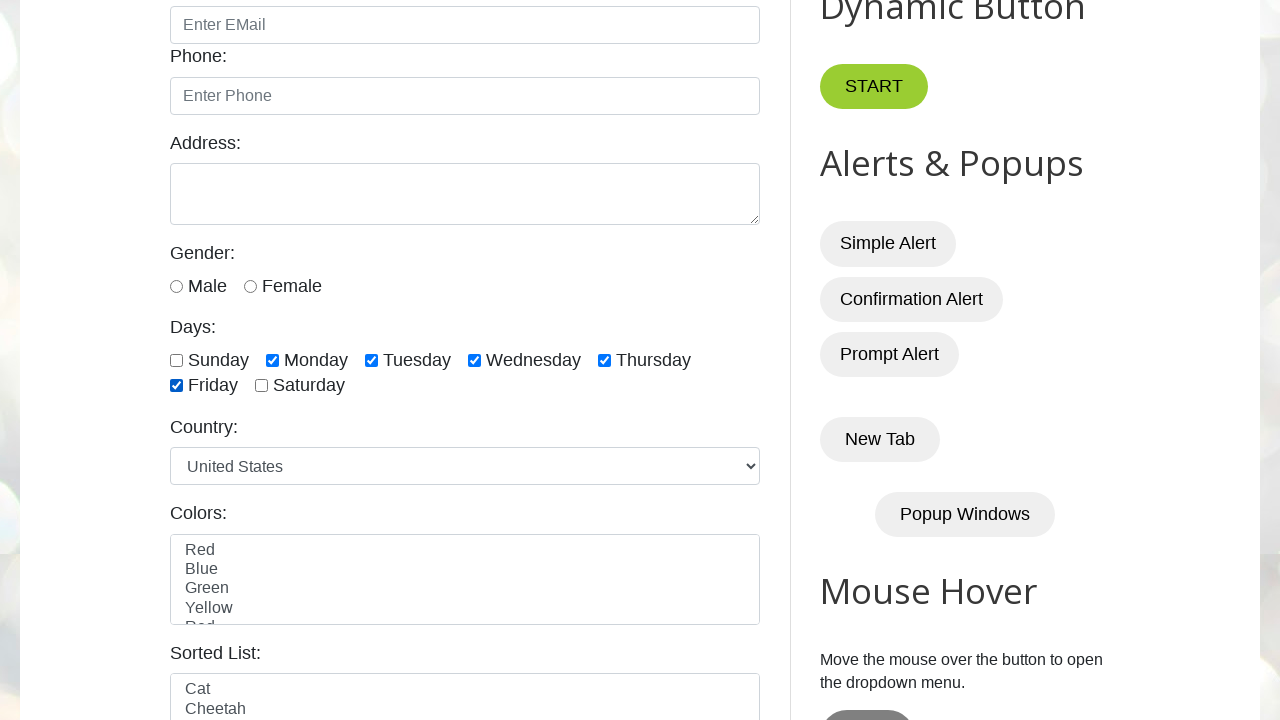

Clicked checkbox 7 of 7 at (262, 386) on xpath=//input[@class='form-check-input'][@type='checkbox'] >> nth=6
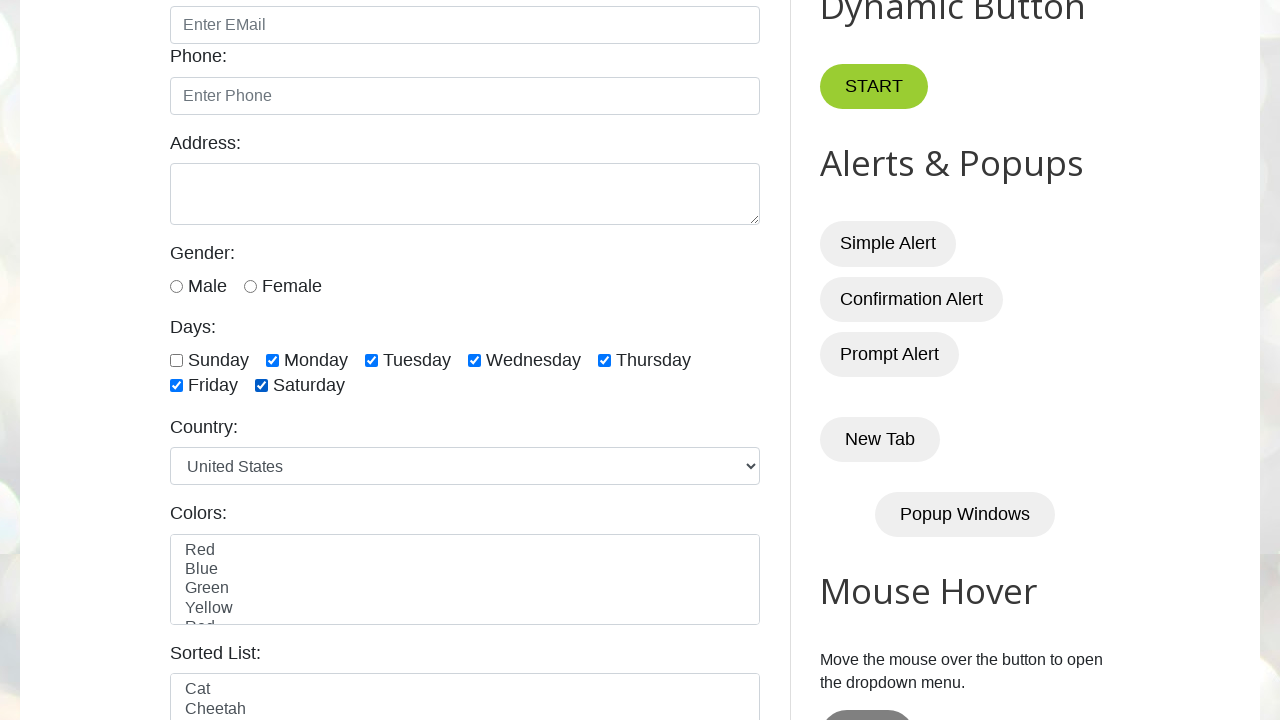

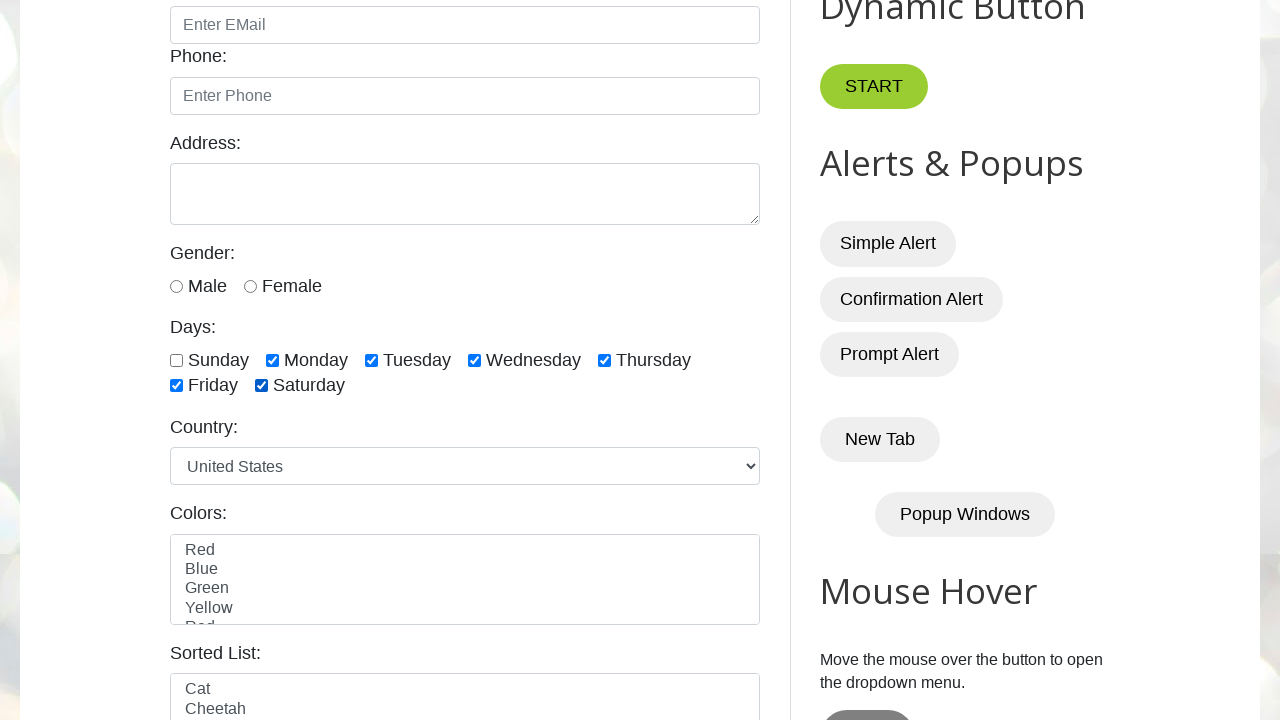